Submits a time-based mathematical answer to a Stepik lesson exercise

Starting URL: https://stepik.org/lesson/236899/step/1

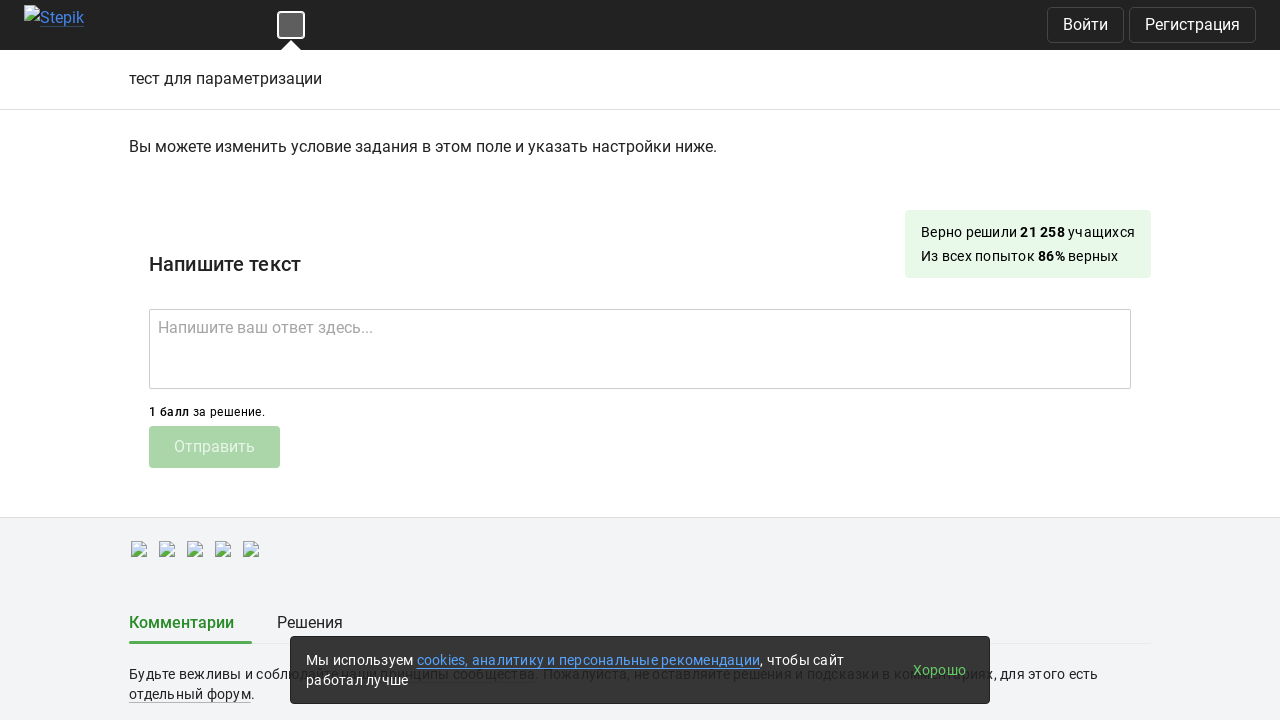

Textarea became visible
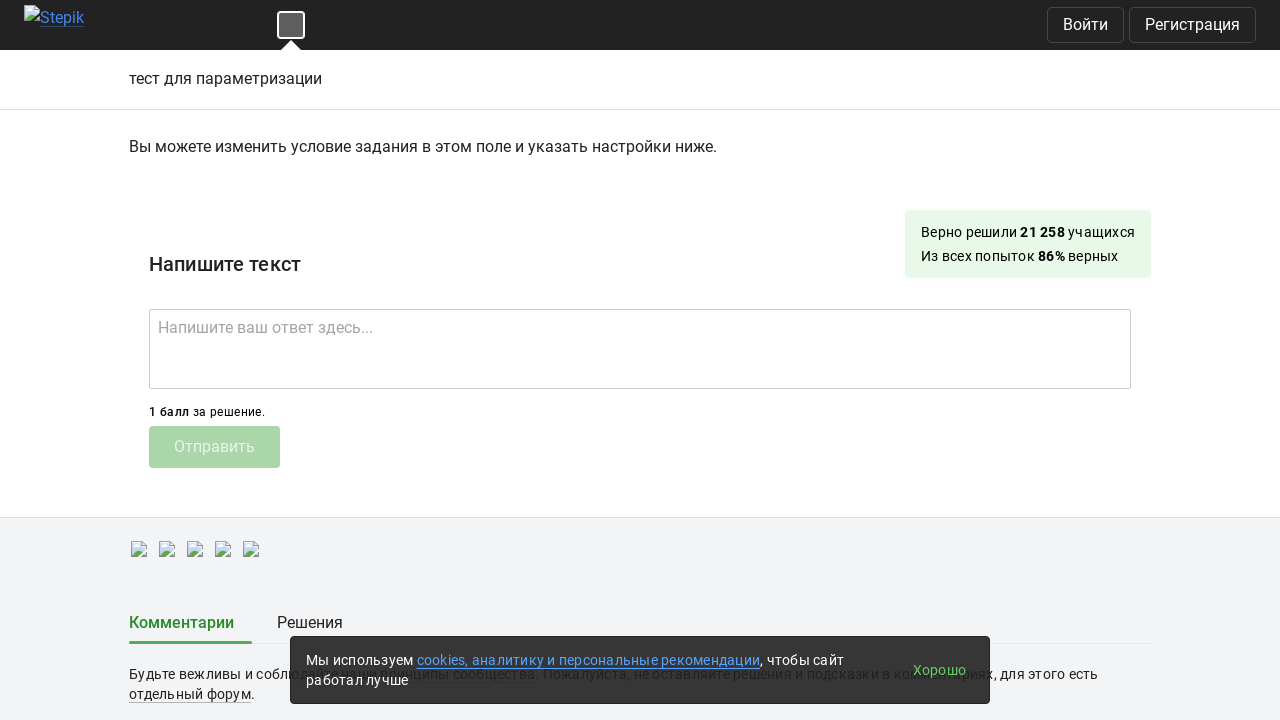

Calculated answer based on current timestamp: 21.295388609461305
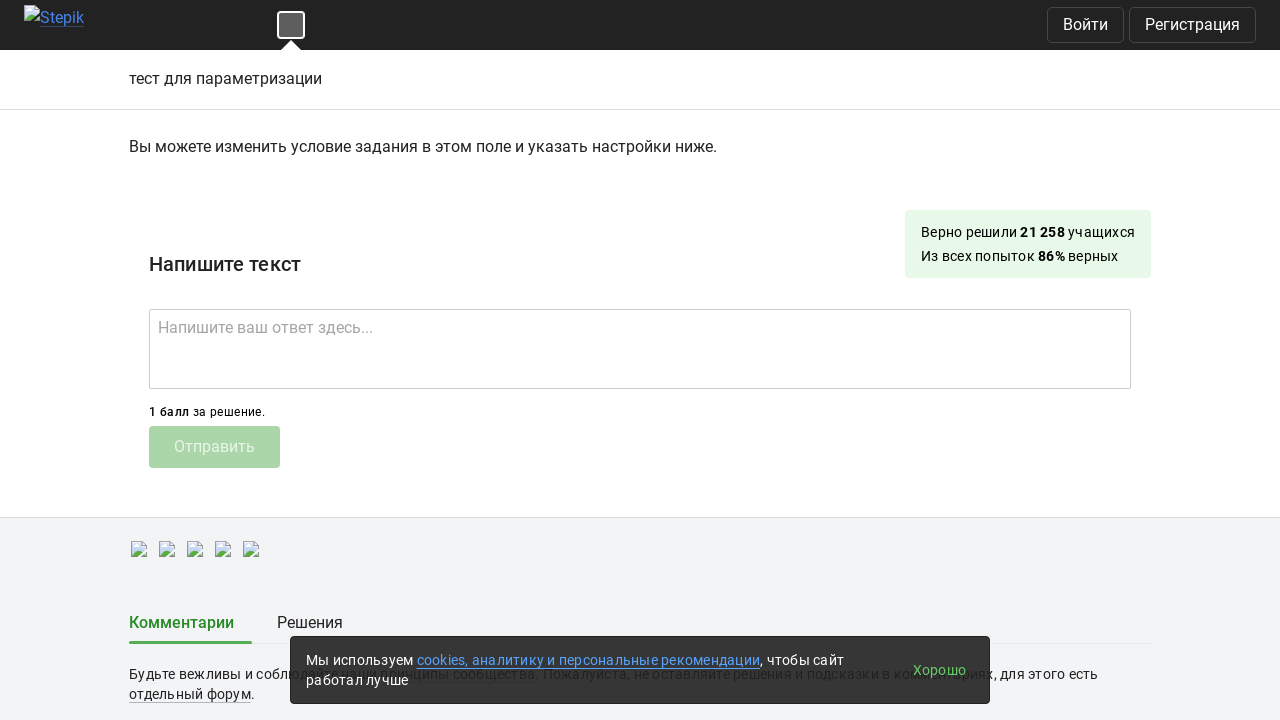

Filled textarea with answer: 21.295388609461305 on textarea
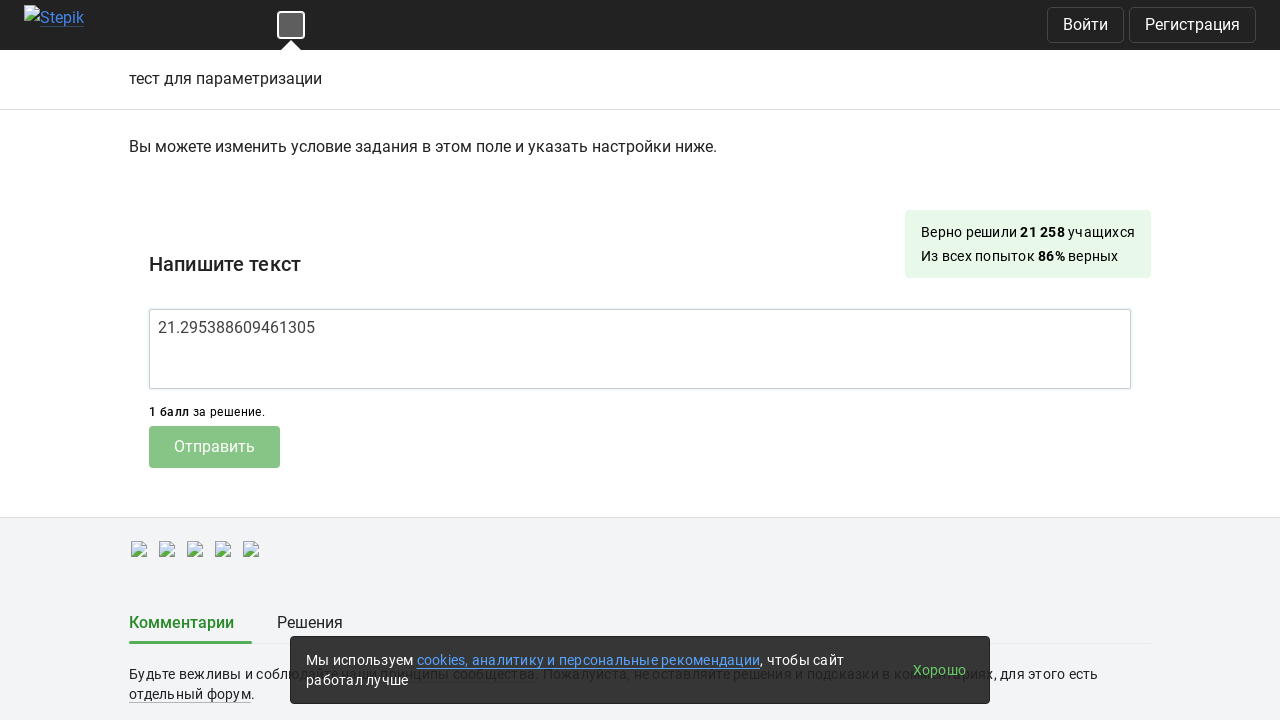

Clicked submit button to submit the answer at (214, 447) on button.submit-submission
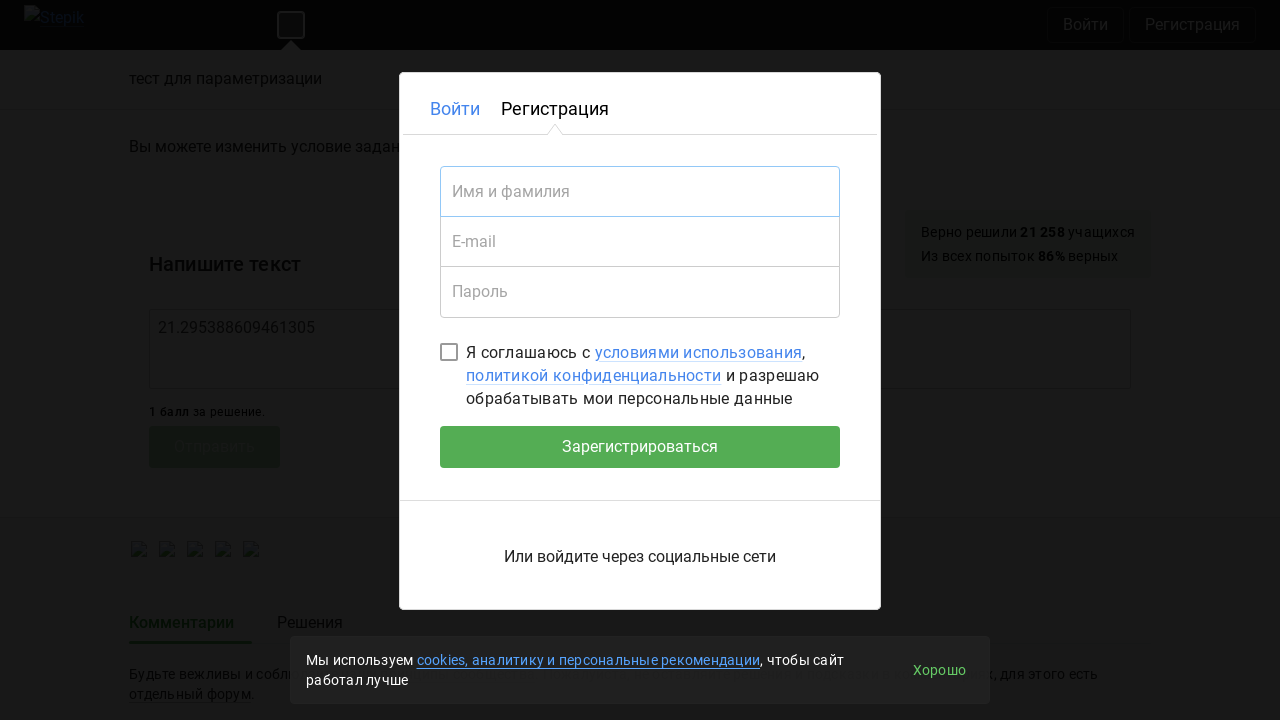

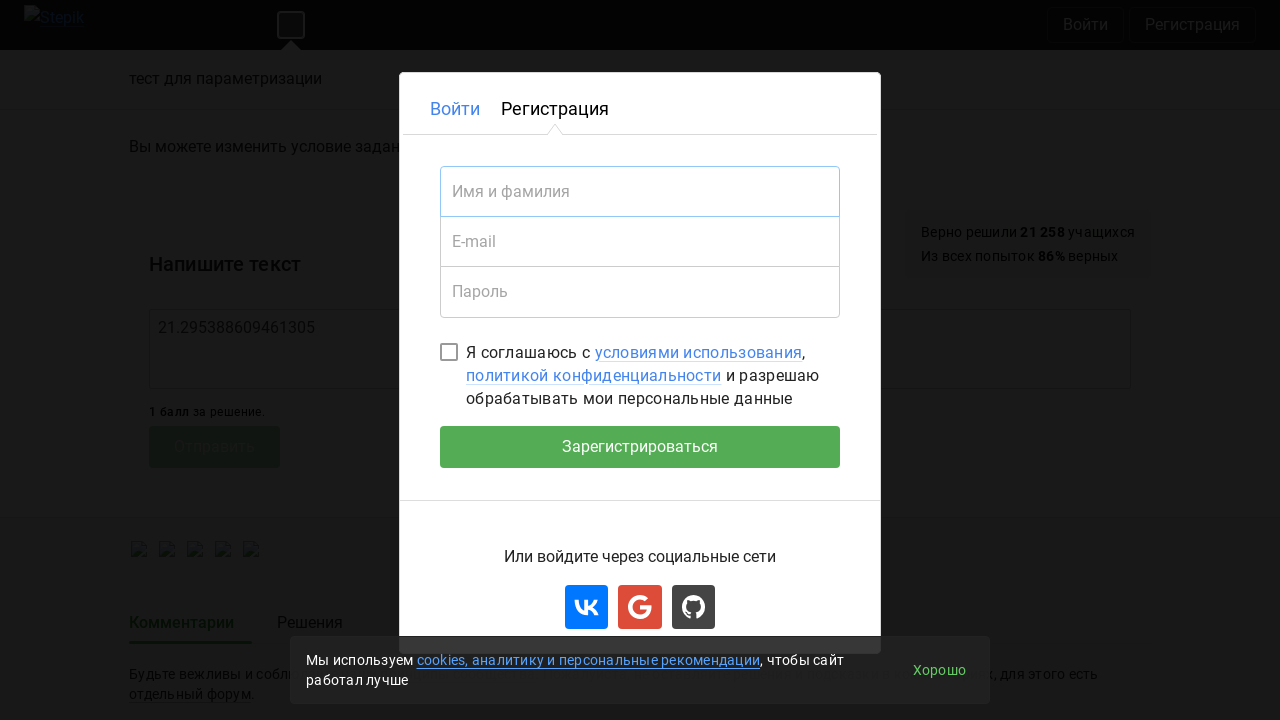